Navigates to a smartphone listing page on jusit.ch, waits for product items to load, clicks on the first product item to navigate to its detail page, and verifies the page content.

Starting URL: https://www.jusit.ch/fr/smartphones.html?brand=Apple&model=iPhone+14jusit&priceMin=100&priceMax=1100

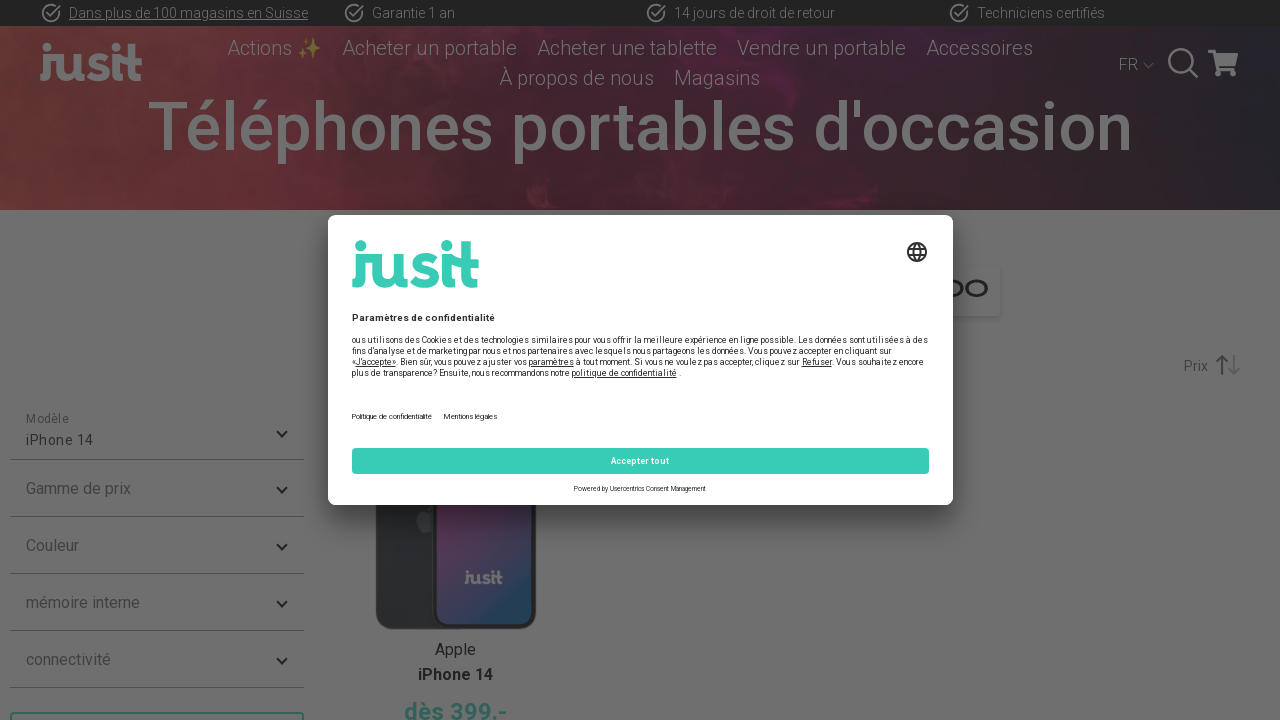

Waited for product items to load on smartphone listing page
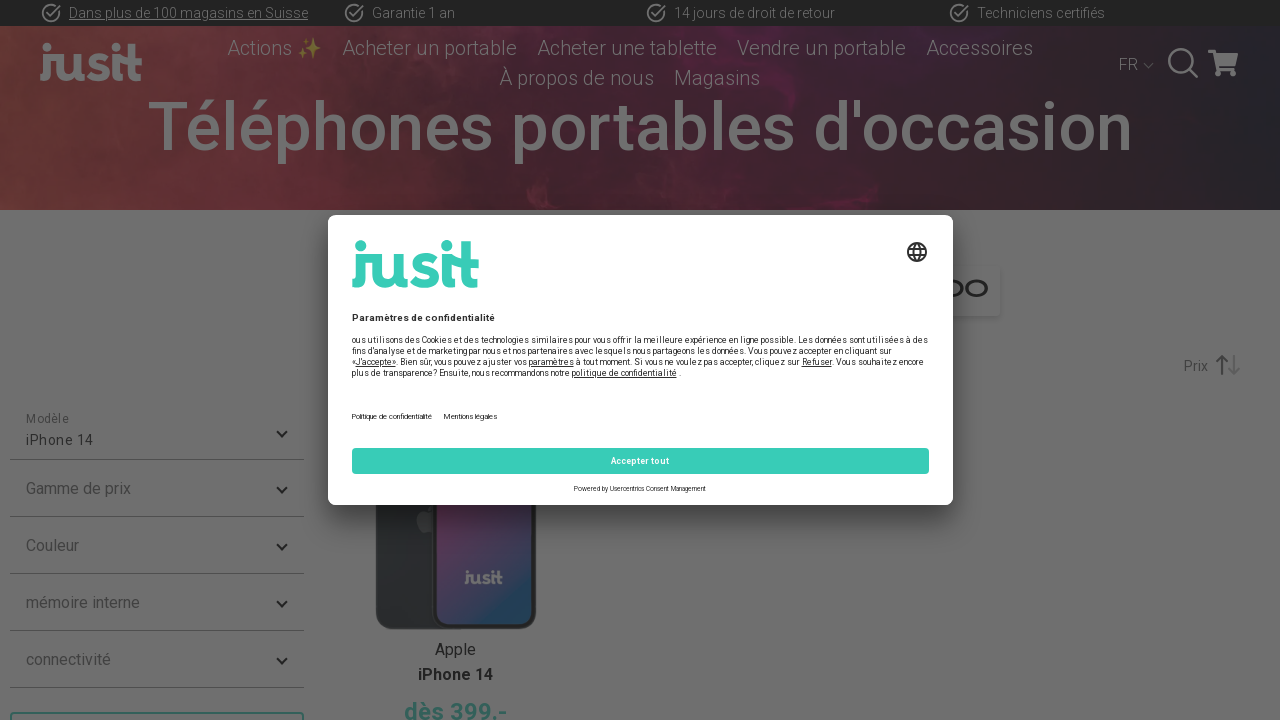

Located all product item elements
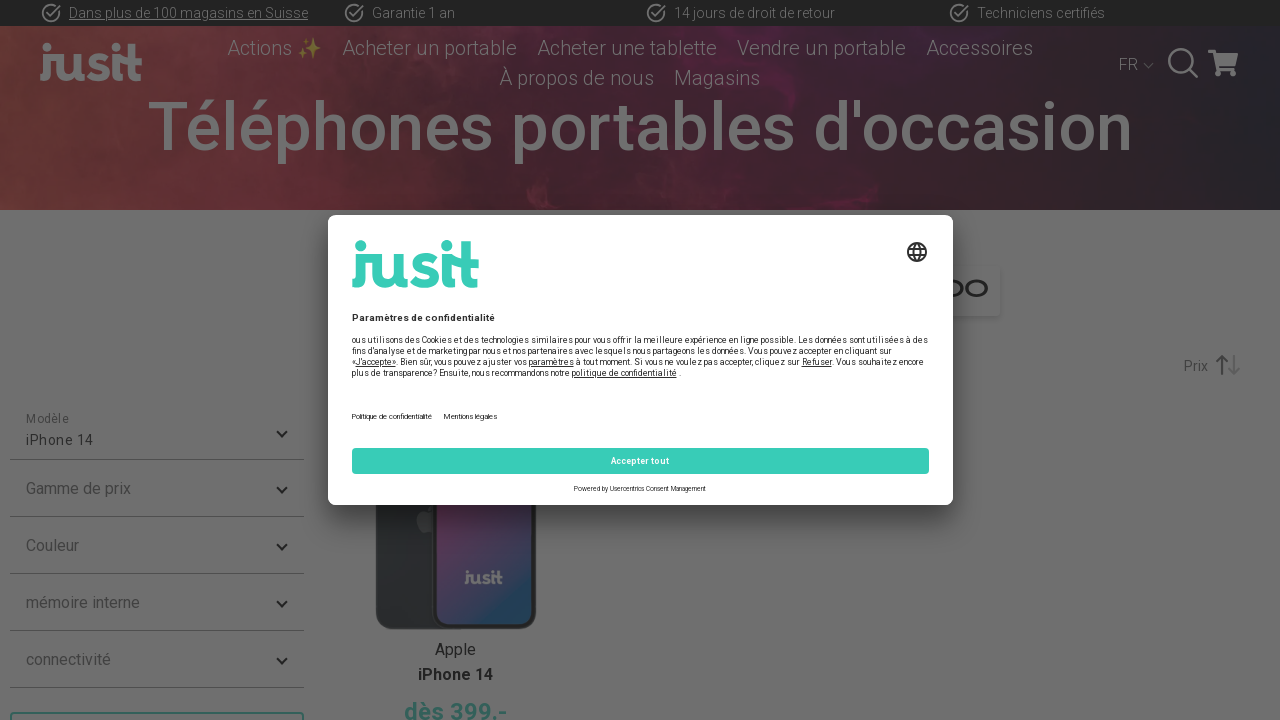

Extracted href attribute from first product item
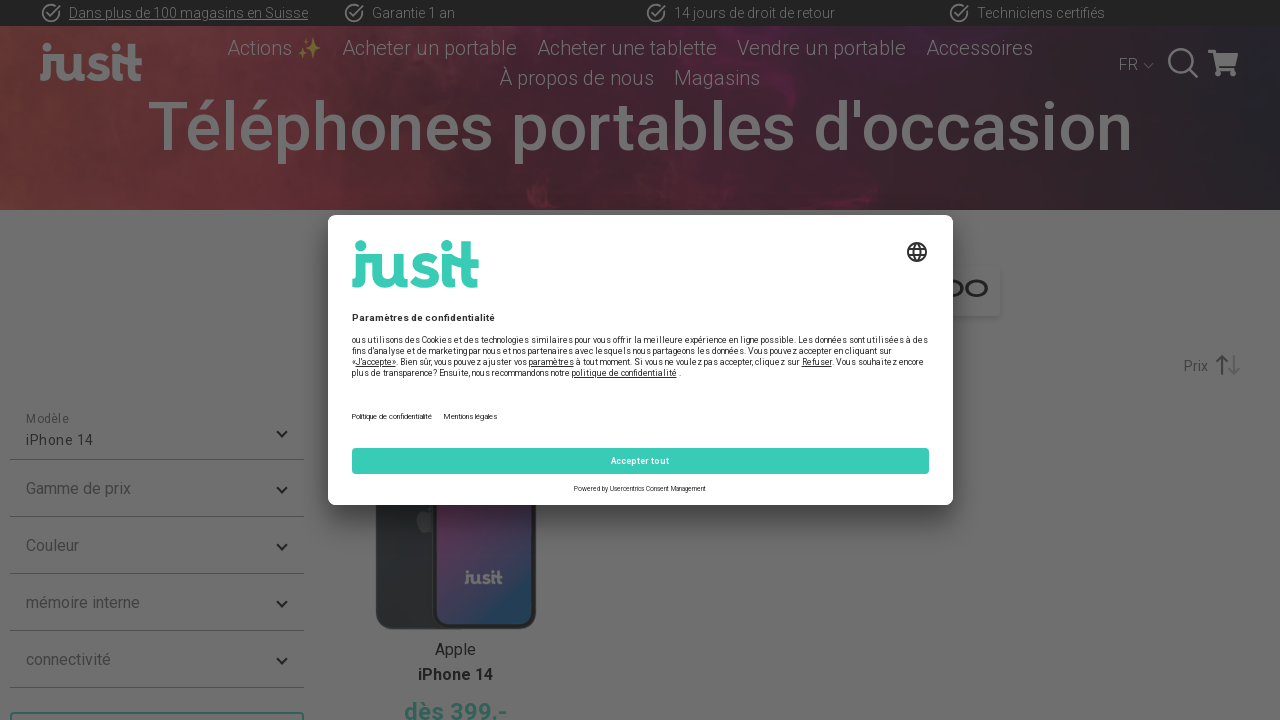

Navigated to product detail page
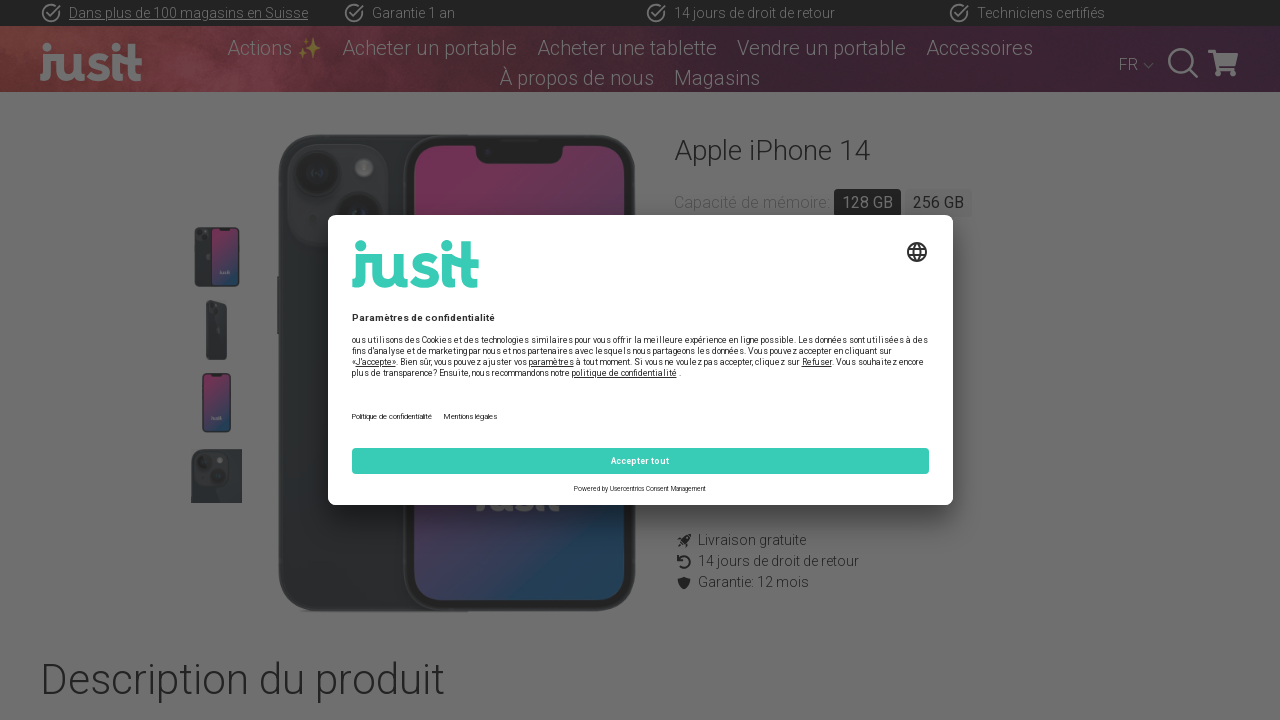

Verified product detail page loaded with h4 elements
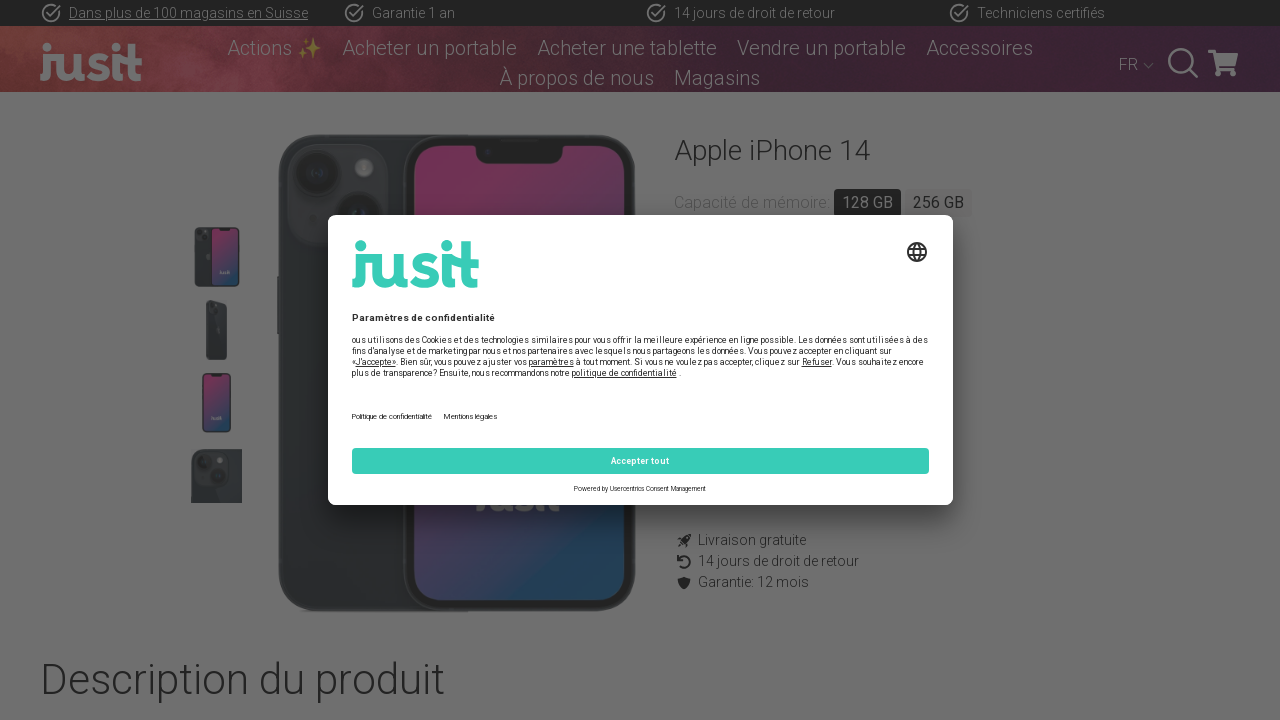

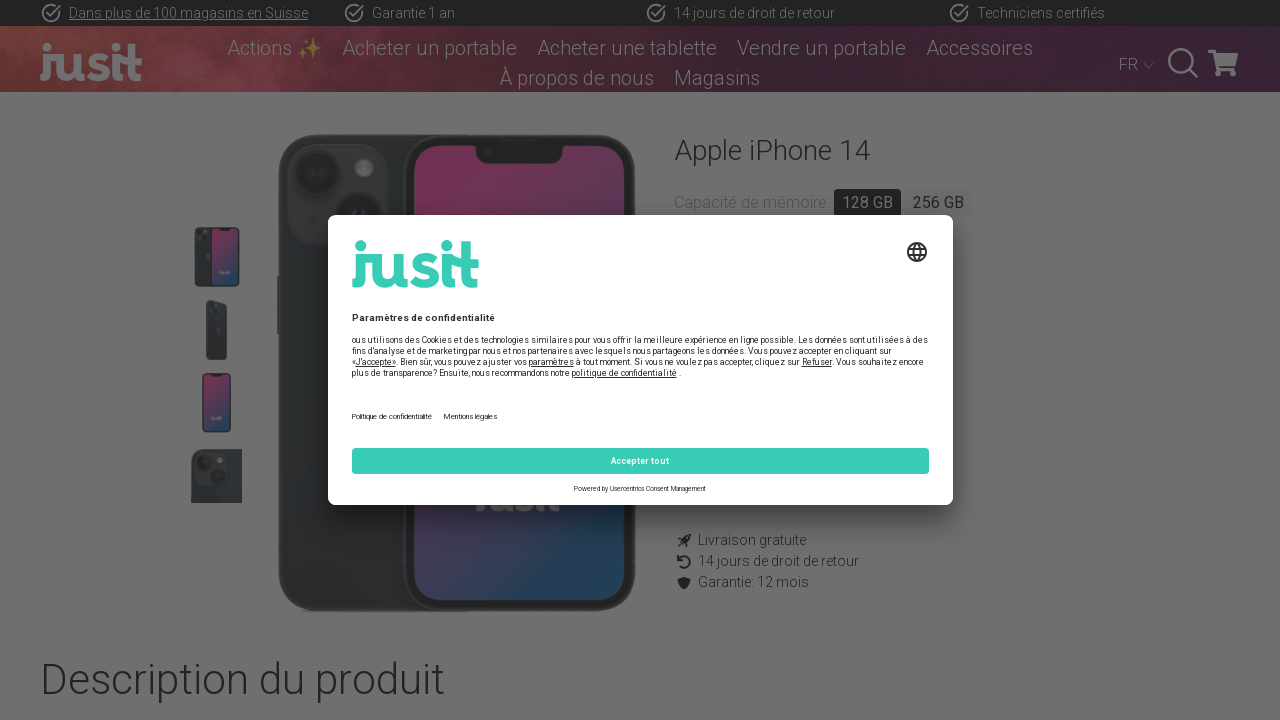